Tests clicking an alert button on a test automation practice page

Starting URL: https://omayo.blogspot.com/

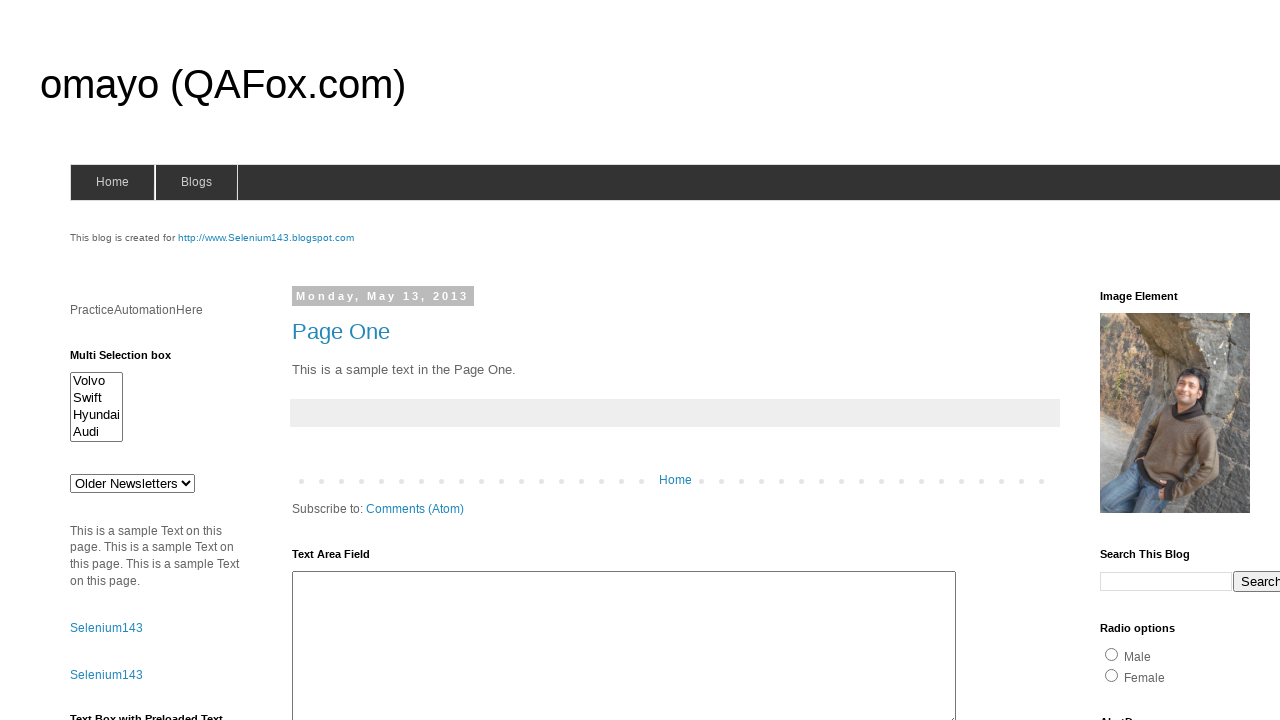

Navigated to test automation practice page
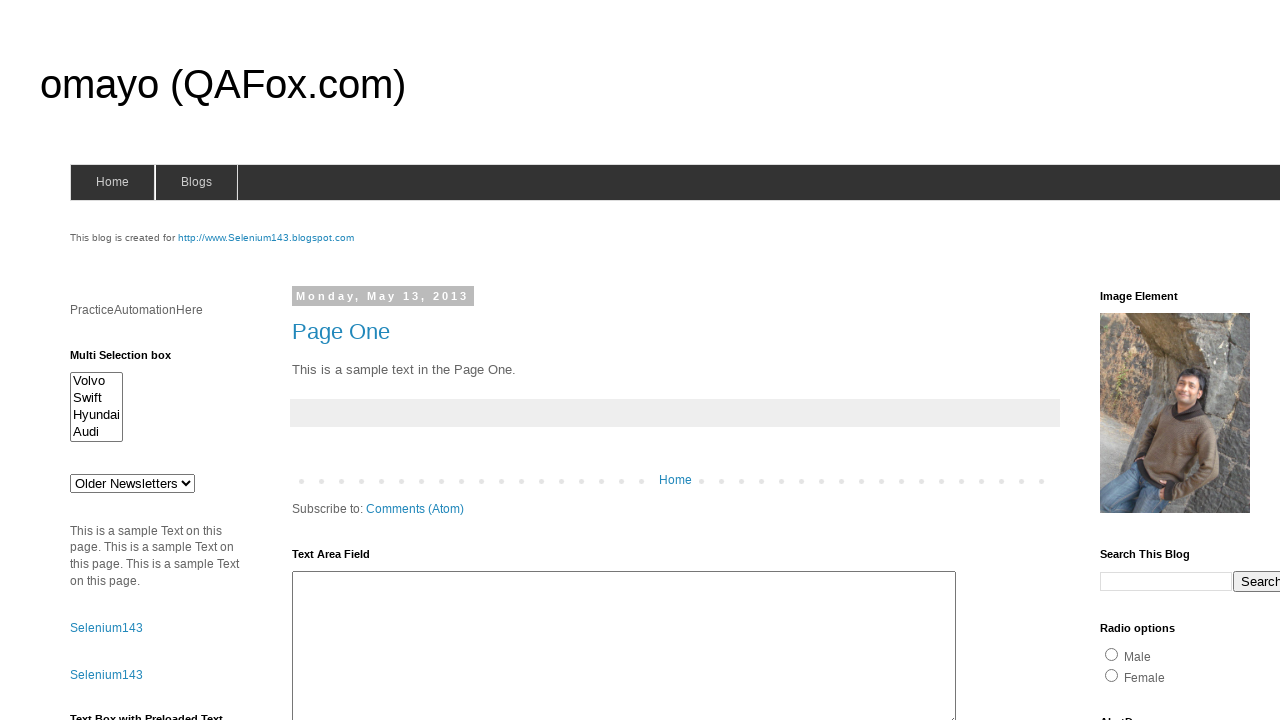

Clicked alert button with id 'alert1' at (1154, 361) on #alert1
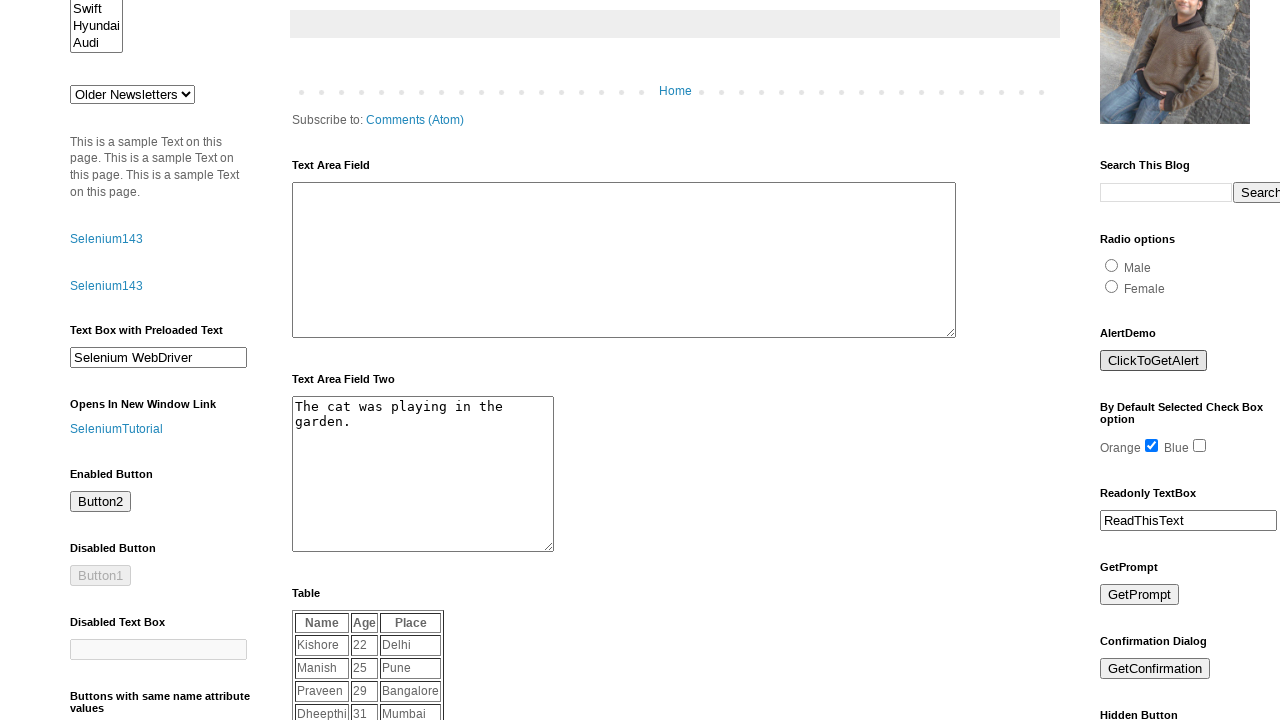

Waited 1000ms for alert dialog to appear
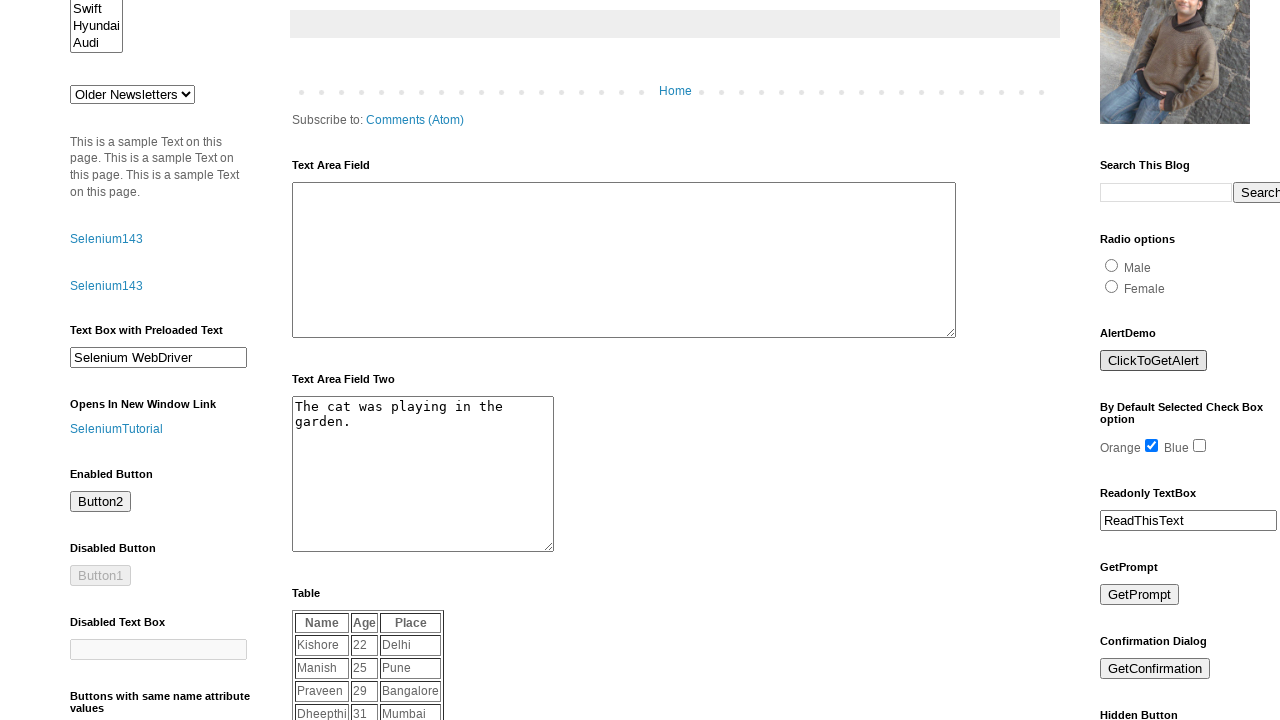

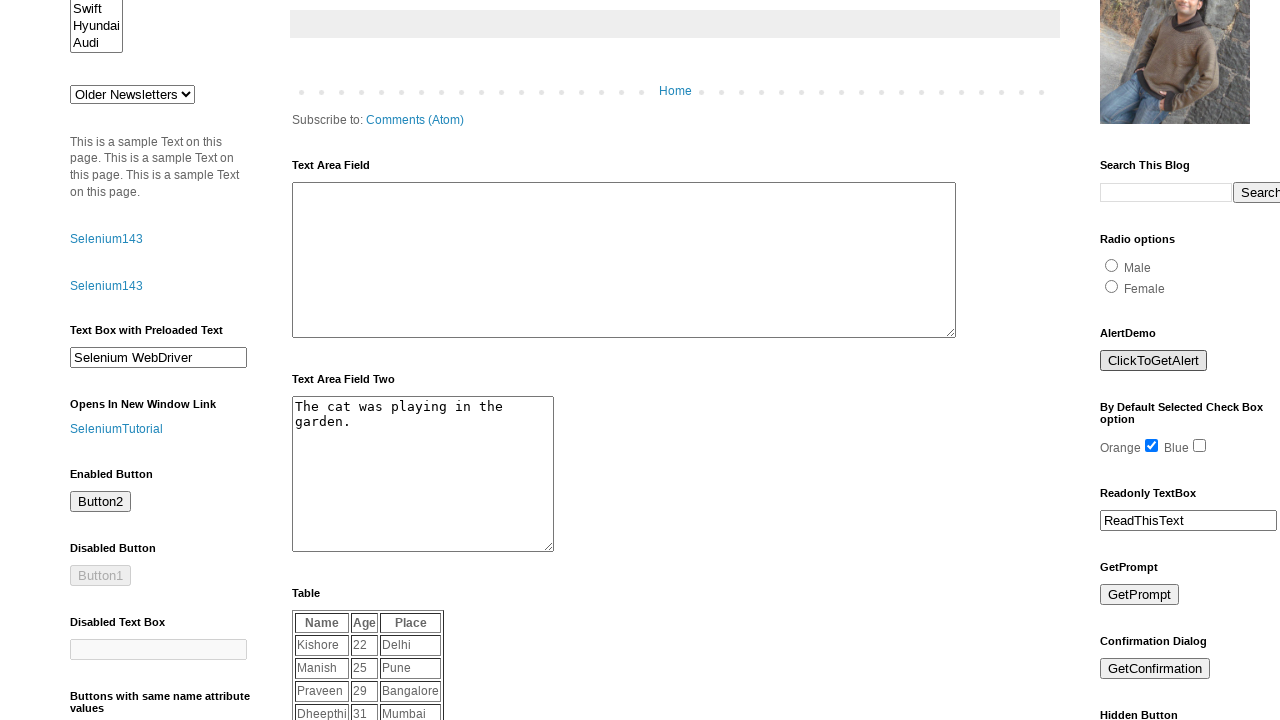